Tests clicking on the Basic Auth link from the homepage and verifies navigation to the correct URL

Starting URL: http://the-internet.herokuapp.com/

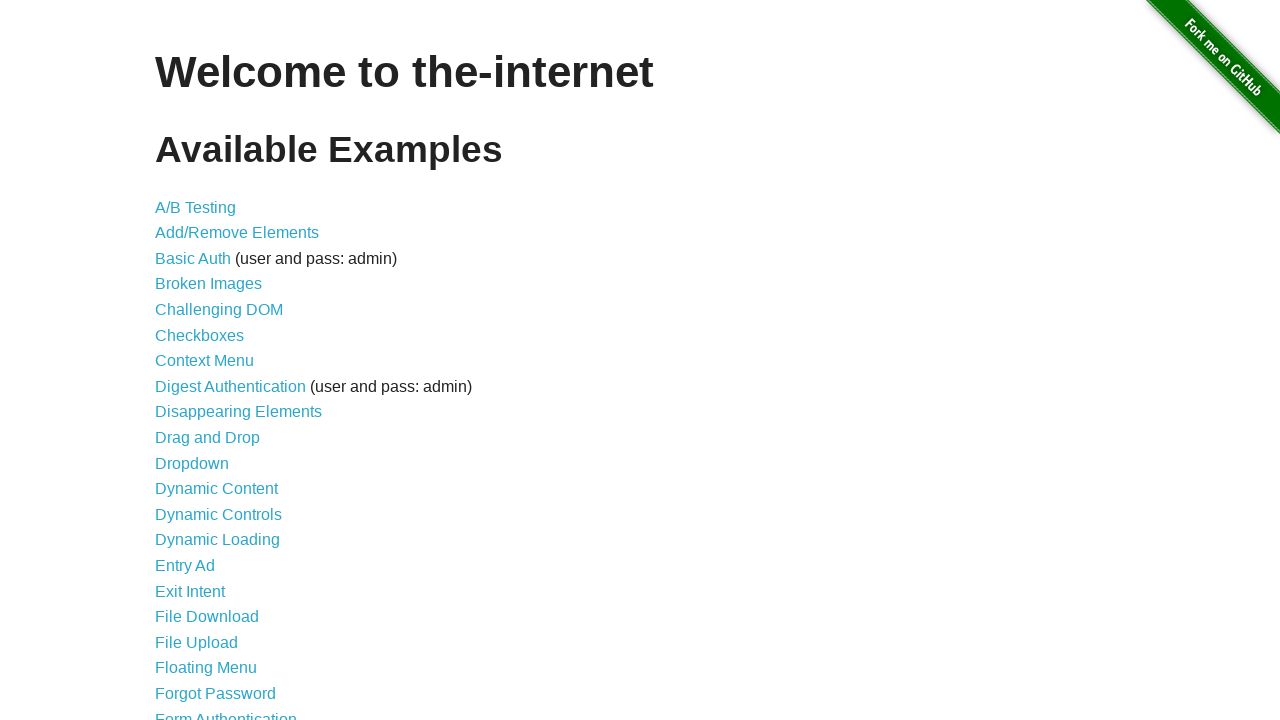

Located Basic Auth link on homepage
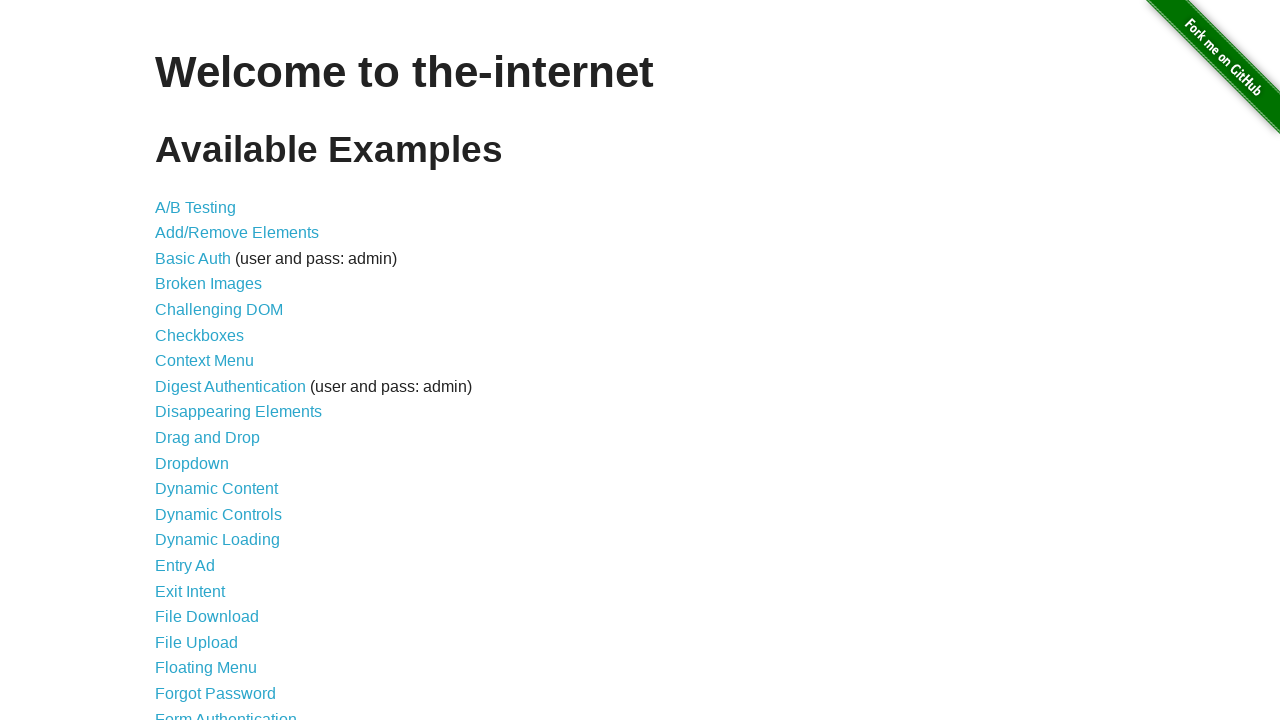

Clicked Basic Auth link
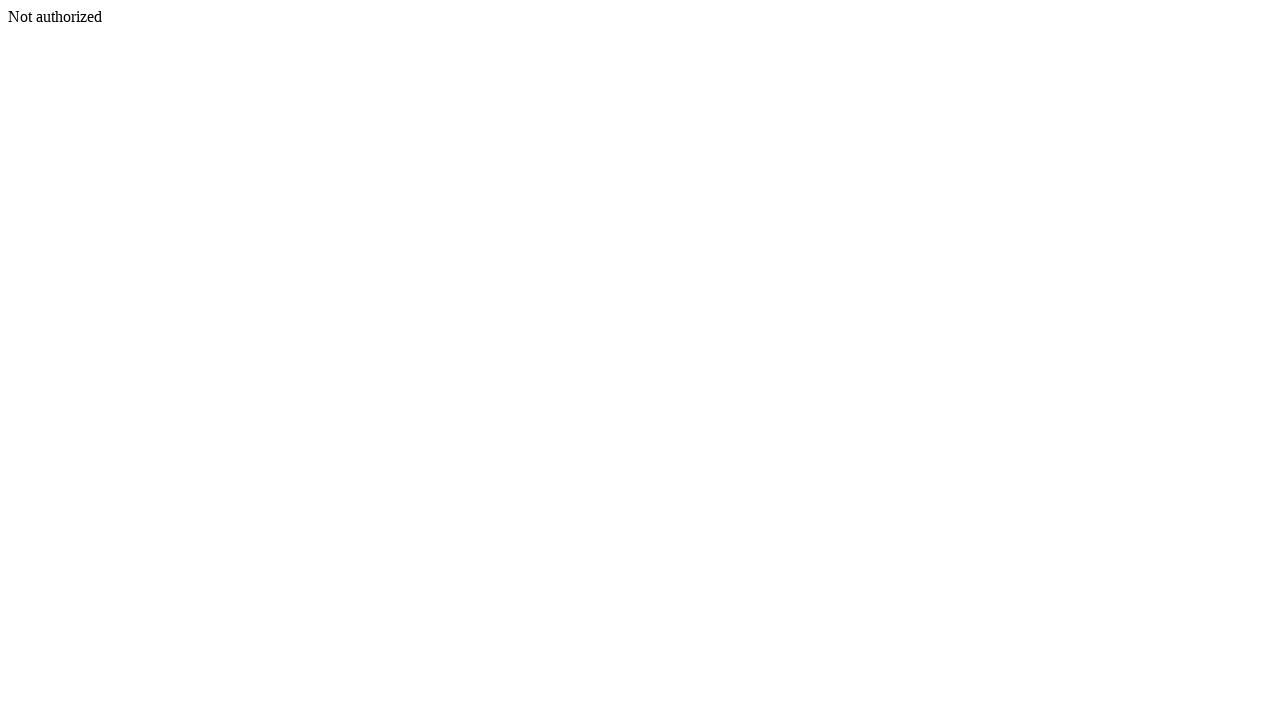

Navigated to Basic Auth page (URL verified)
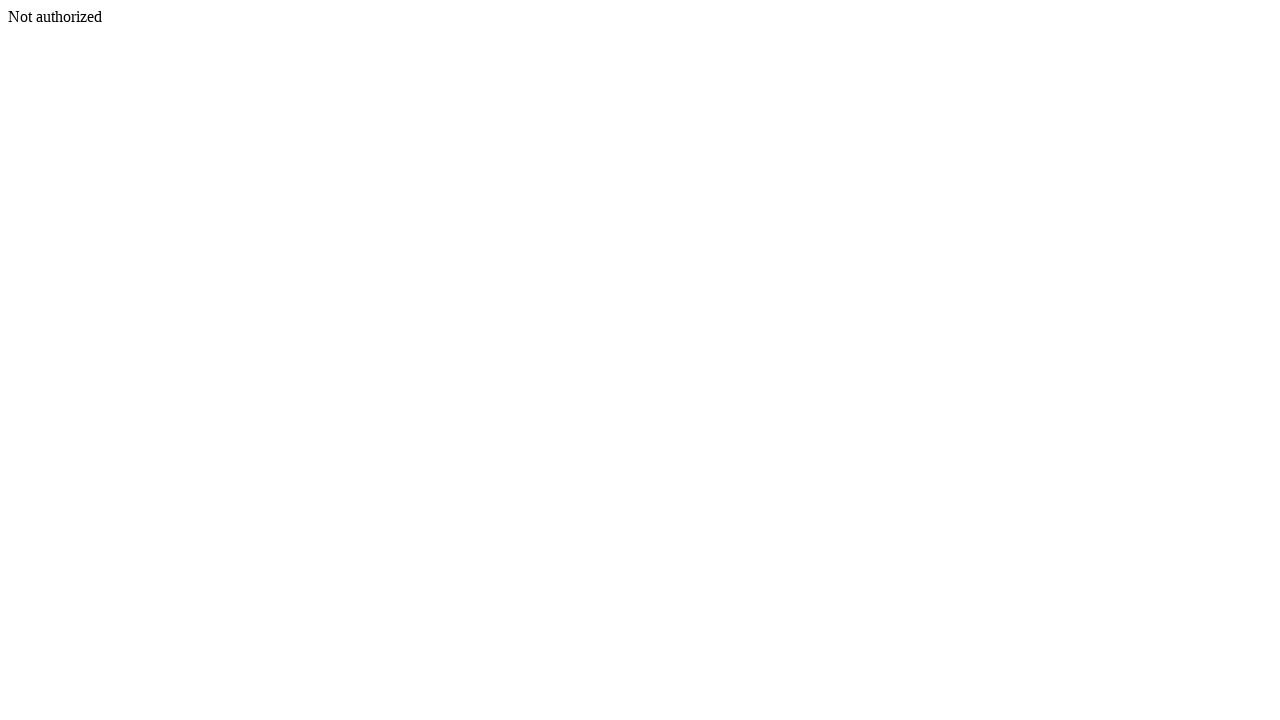

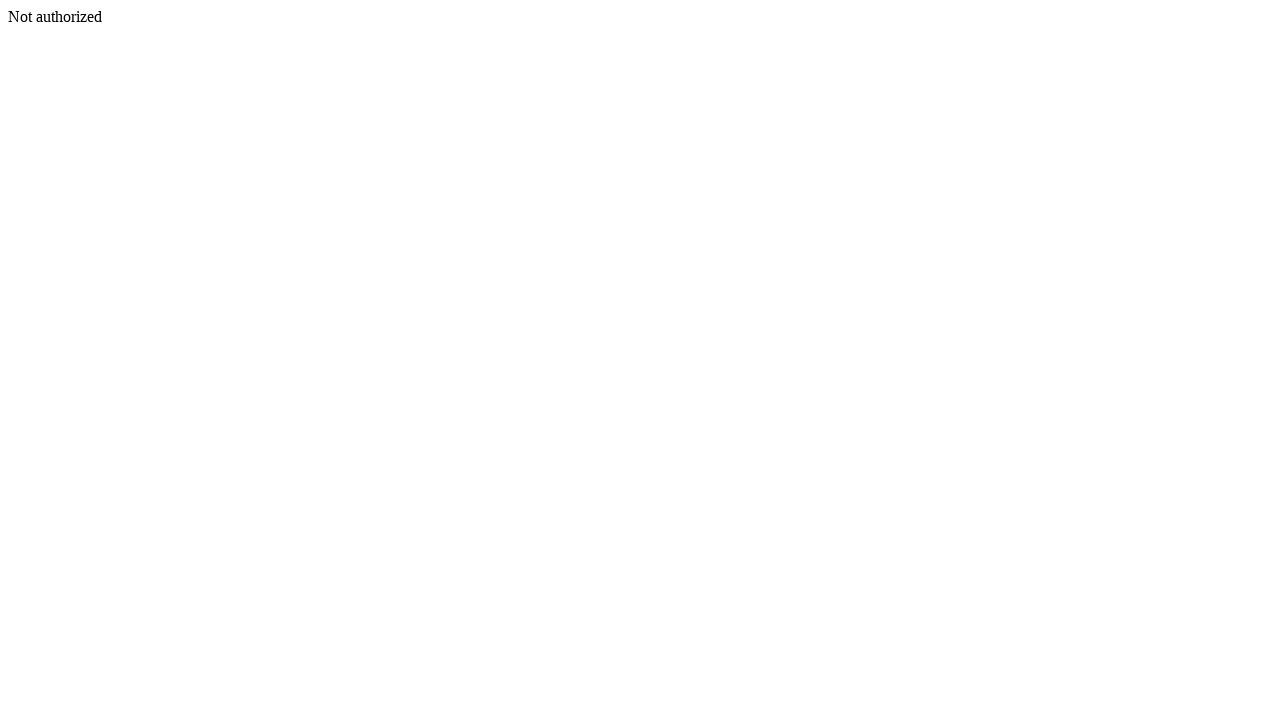